Tests course search functionality by selecting city and modality filters, then clicking on a course result

Starting URL: https://estudante.ifpb.edu.br/cursos/

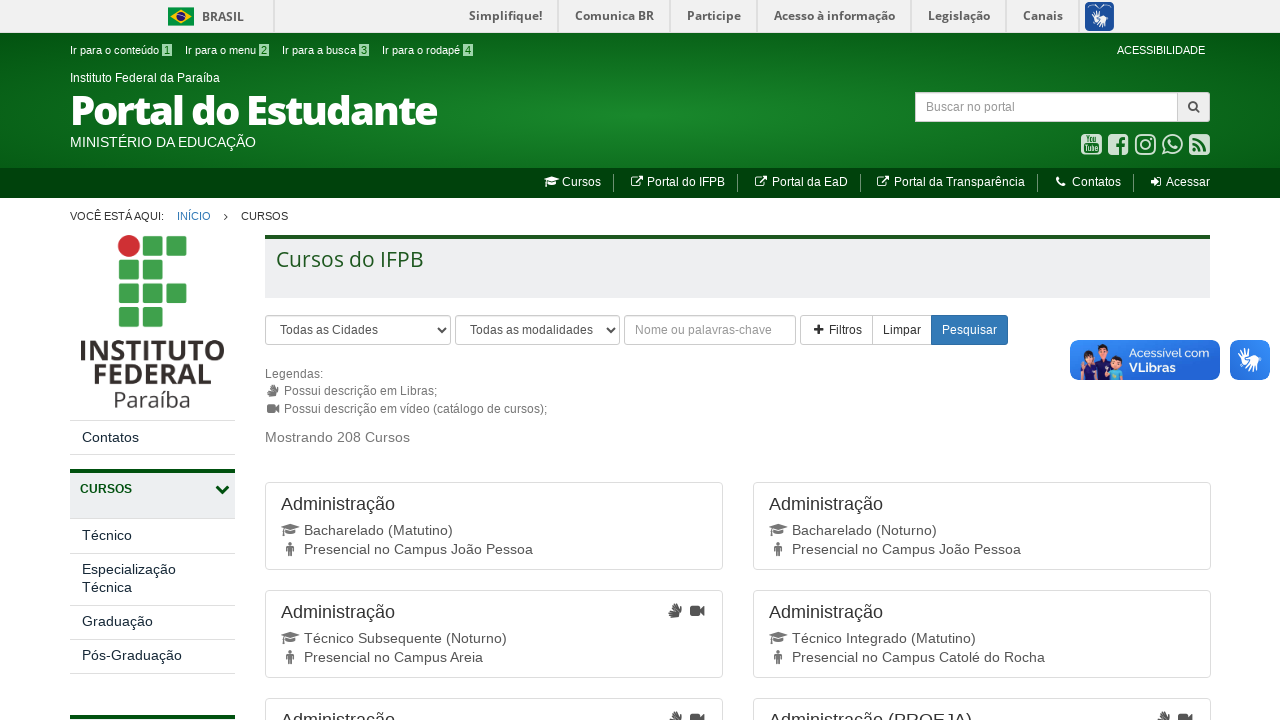

Selected 'Monteiro/PB' from city dropdown on #id_cidade
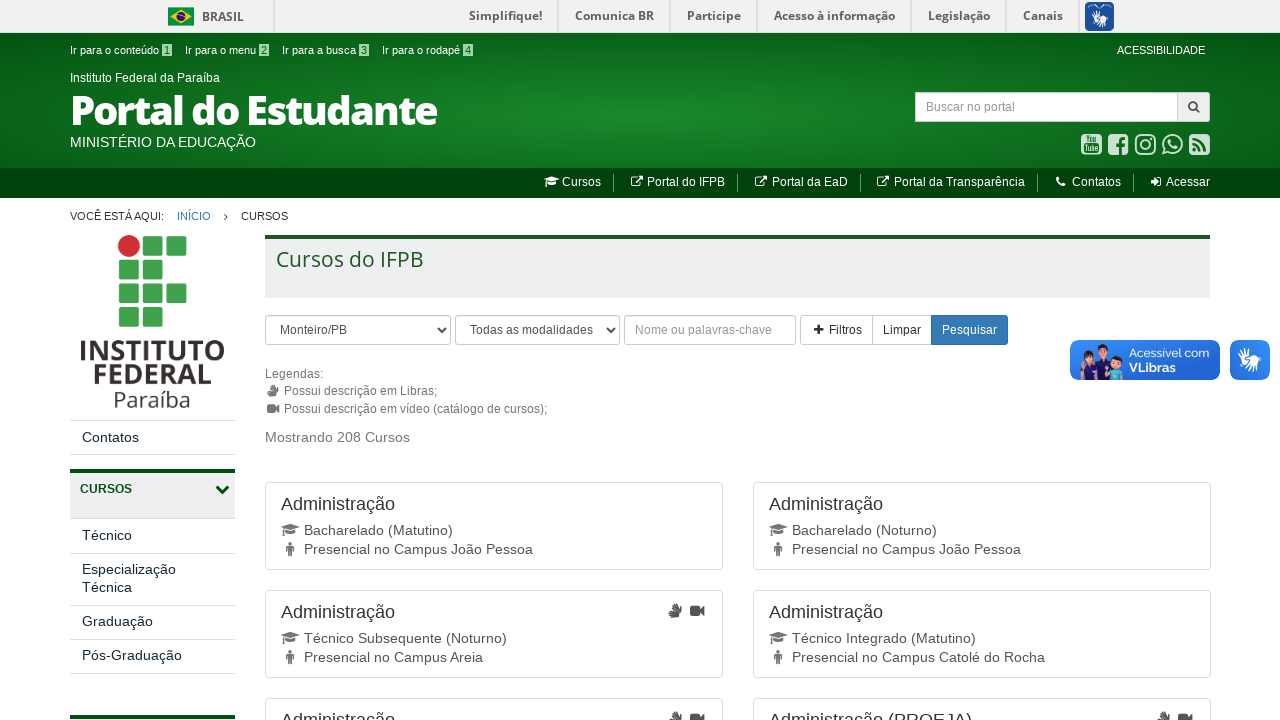

Selected 'Presencial' from modality dropdown on #id_modalidade
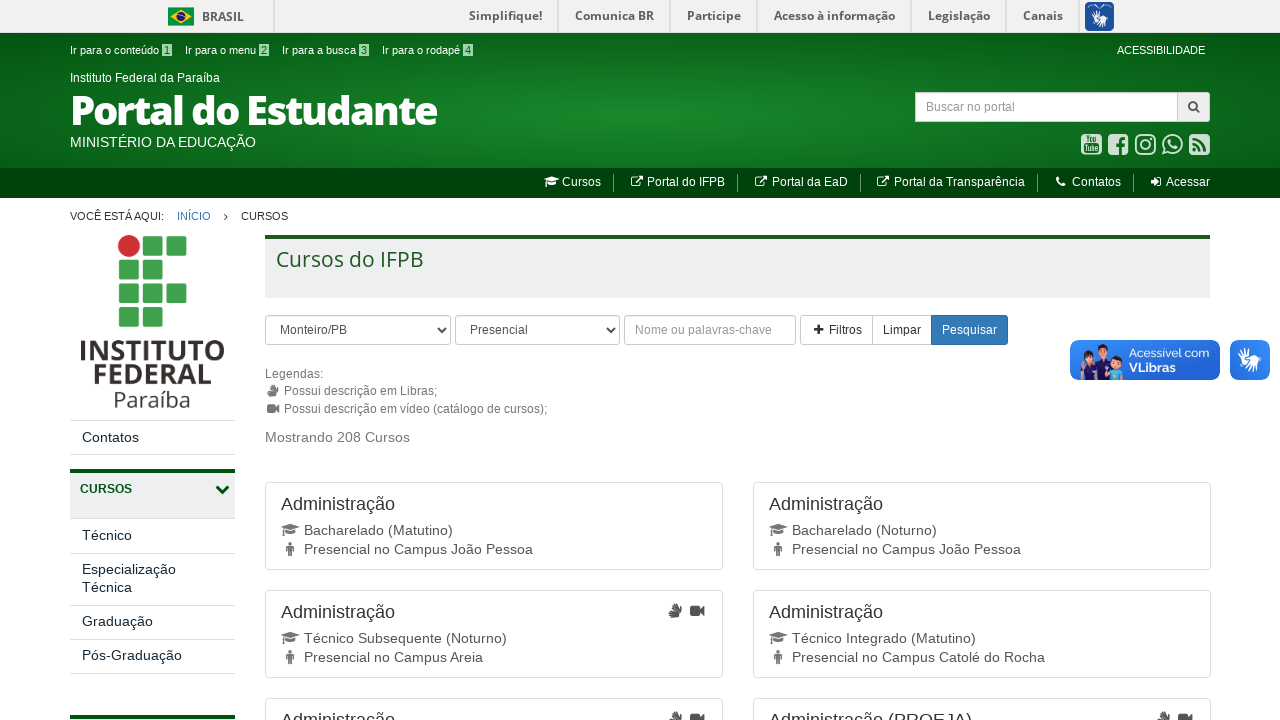

Clicked search button to filter courses at (970, 330) on xpath=//*[@id="search_cursos"]/div[1]/button
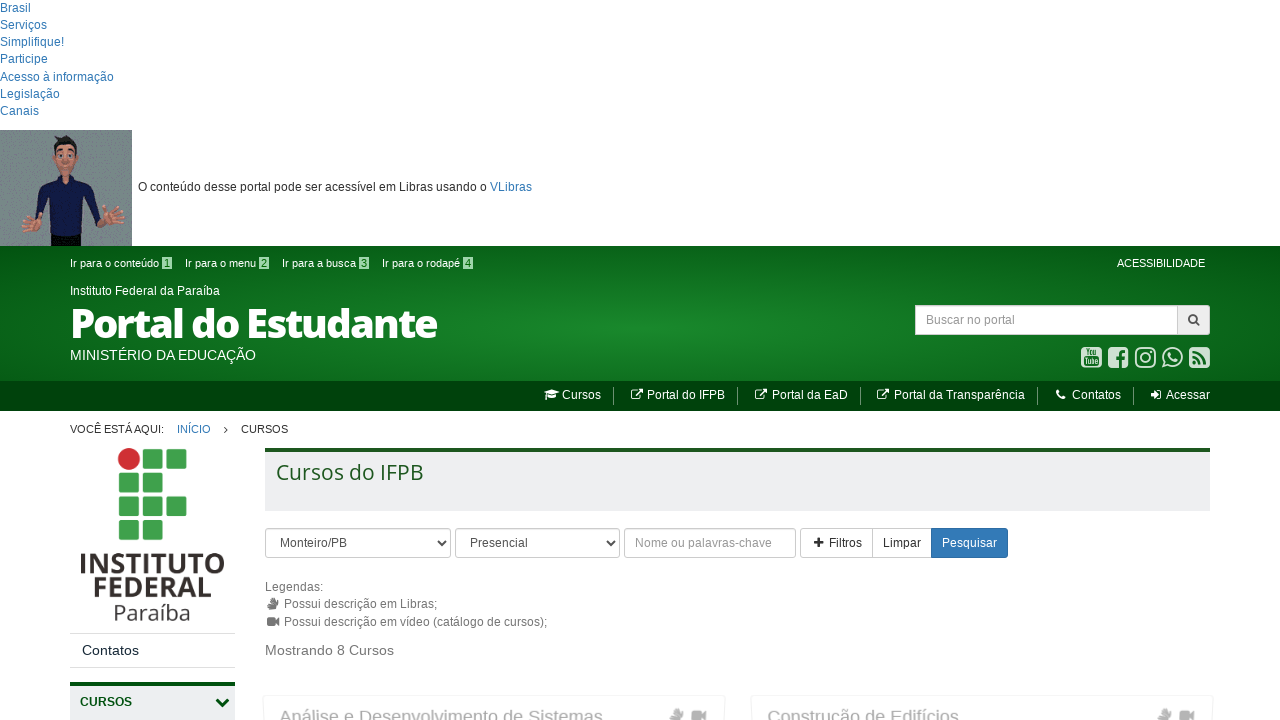

Waited for course results to load
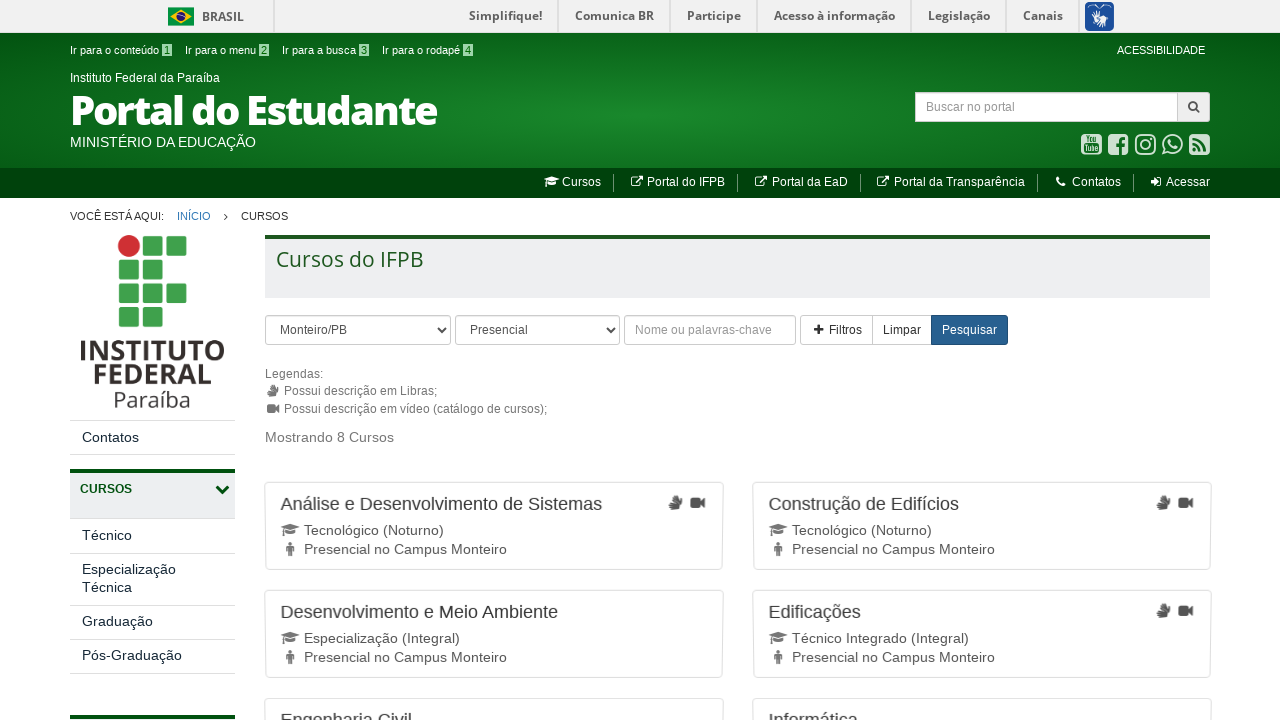

Clicked on first course result at (494, 526) on xpath=//*[@id="conteudo"]/div[4]/div[1]/div/a
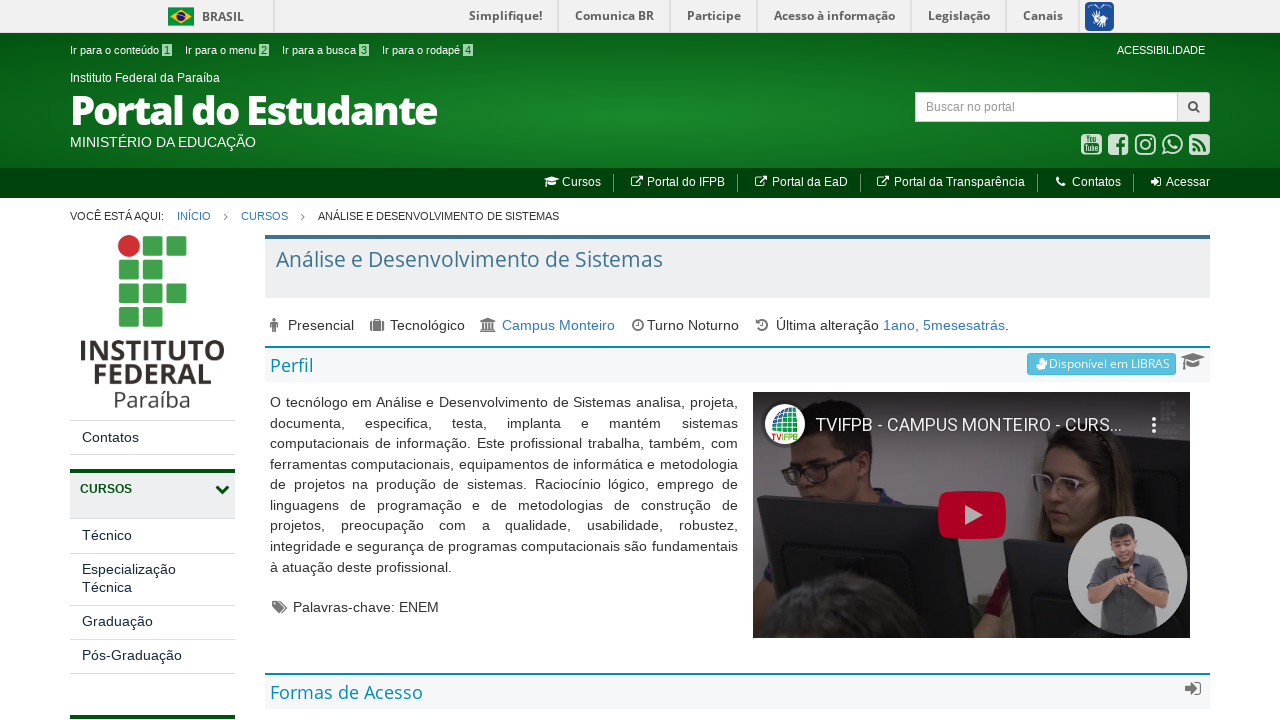

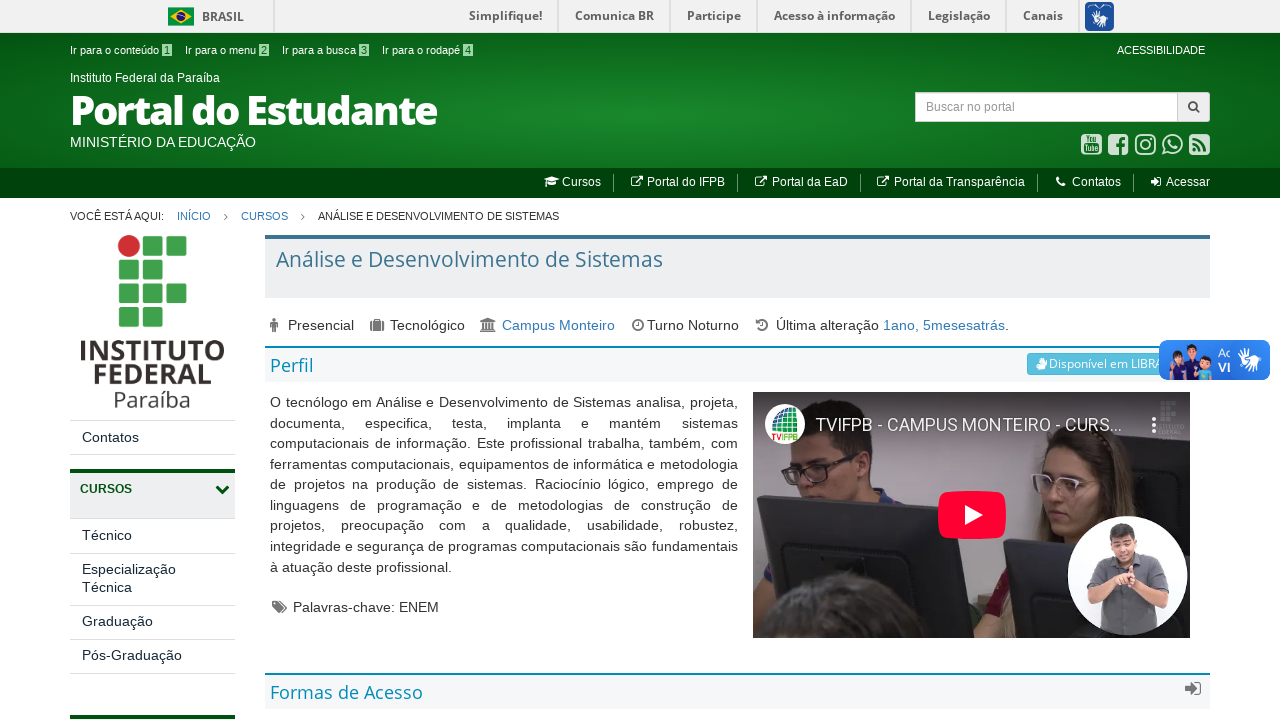